Tests alert handling functionality by interacting with confirm and prompt dialog boxes on the demo automation testing site

Starting URL: https://demo.automationtesting.in/Alerts.html

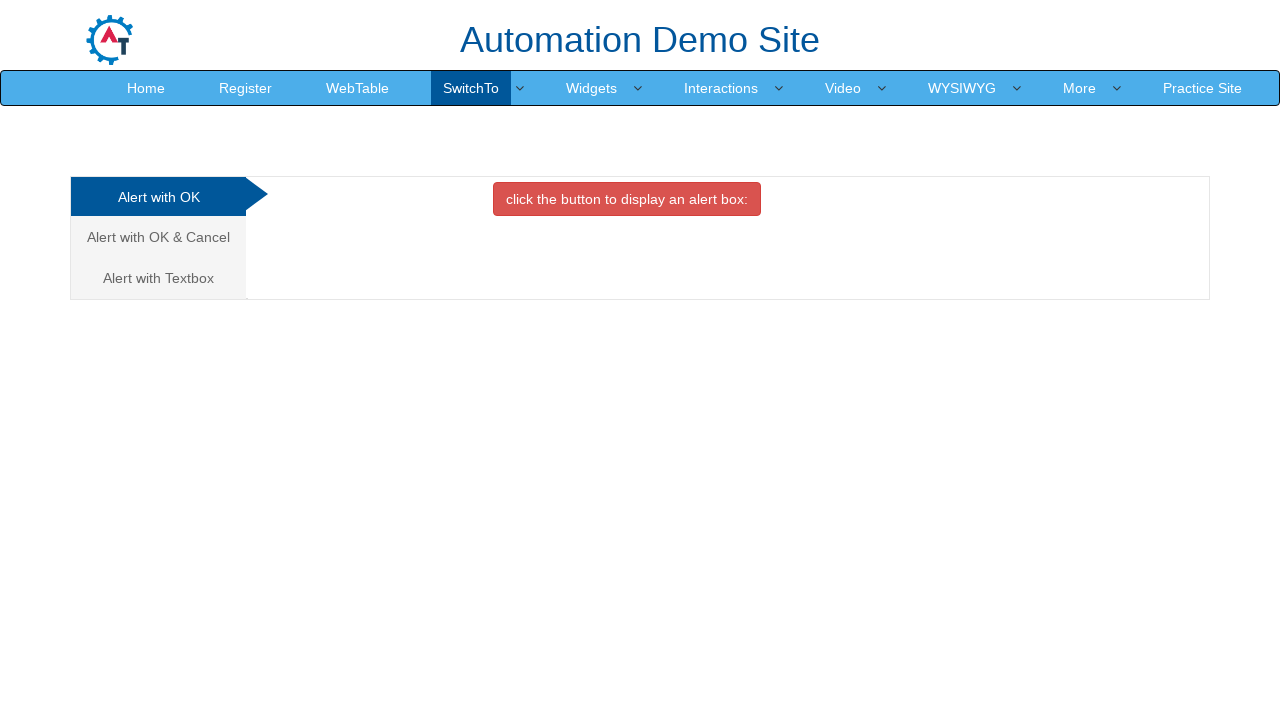

Clicked Cancel Tab to switch to confirm alert section at (158, 237) on xpath=//a[@href='#CancelTab']
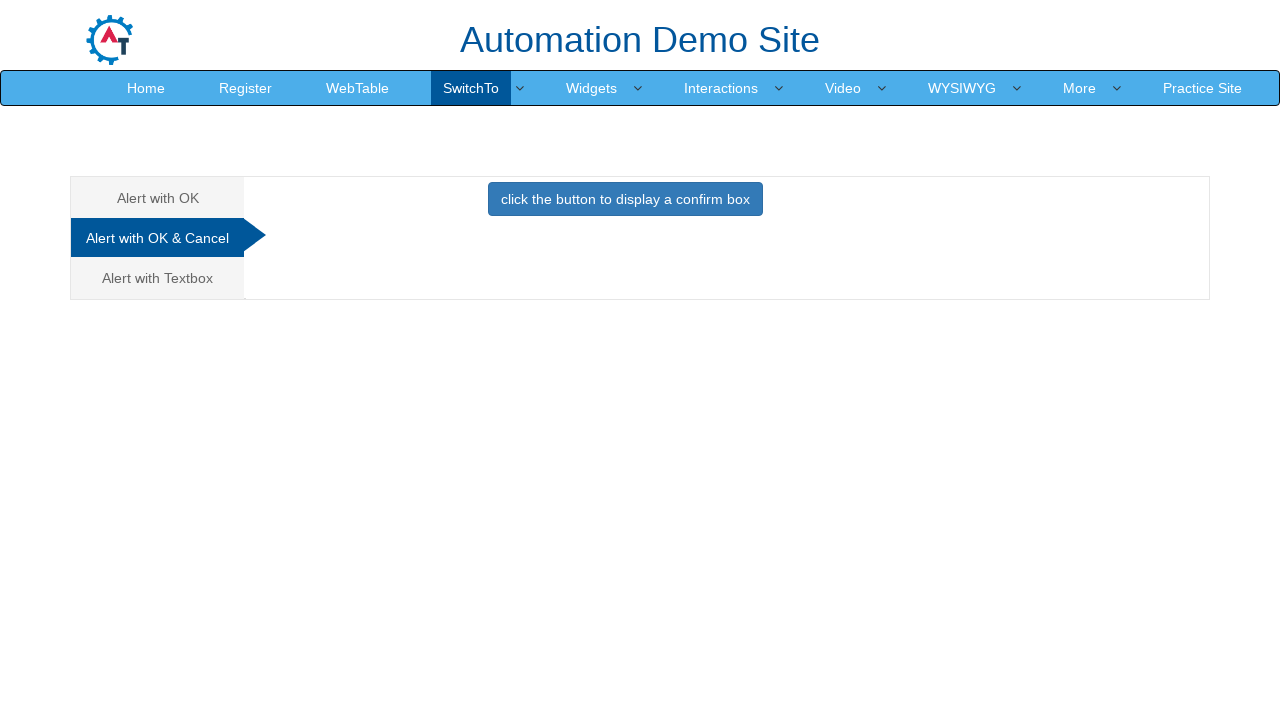

Clicked button to display confirm box at (625, 199) on xpath=//button[contains(text(),'click the button to display a confirm box ')]
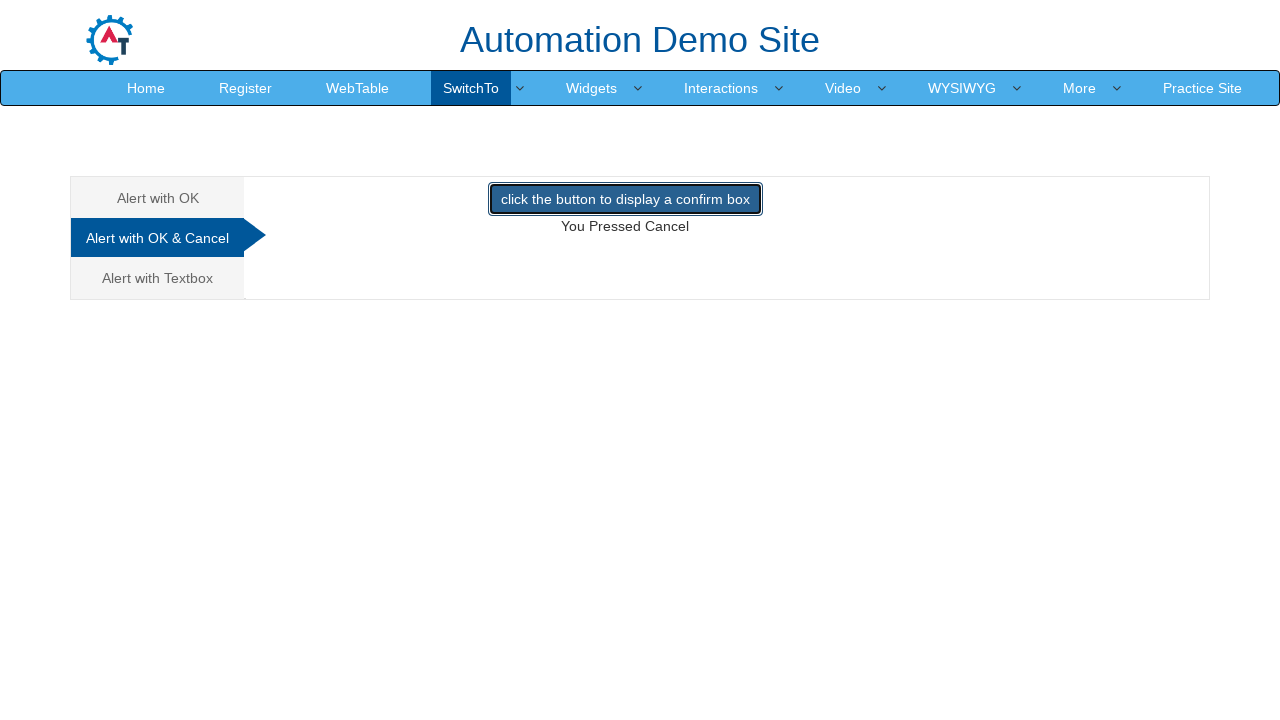

Set up dialog handler to dismiss confirm alert
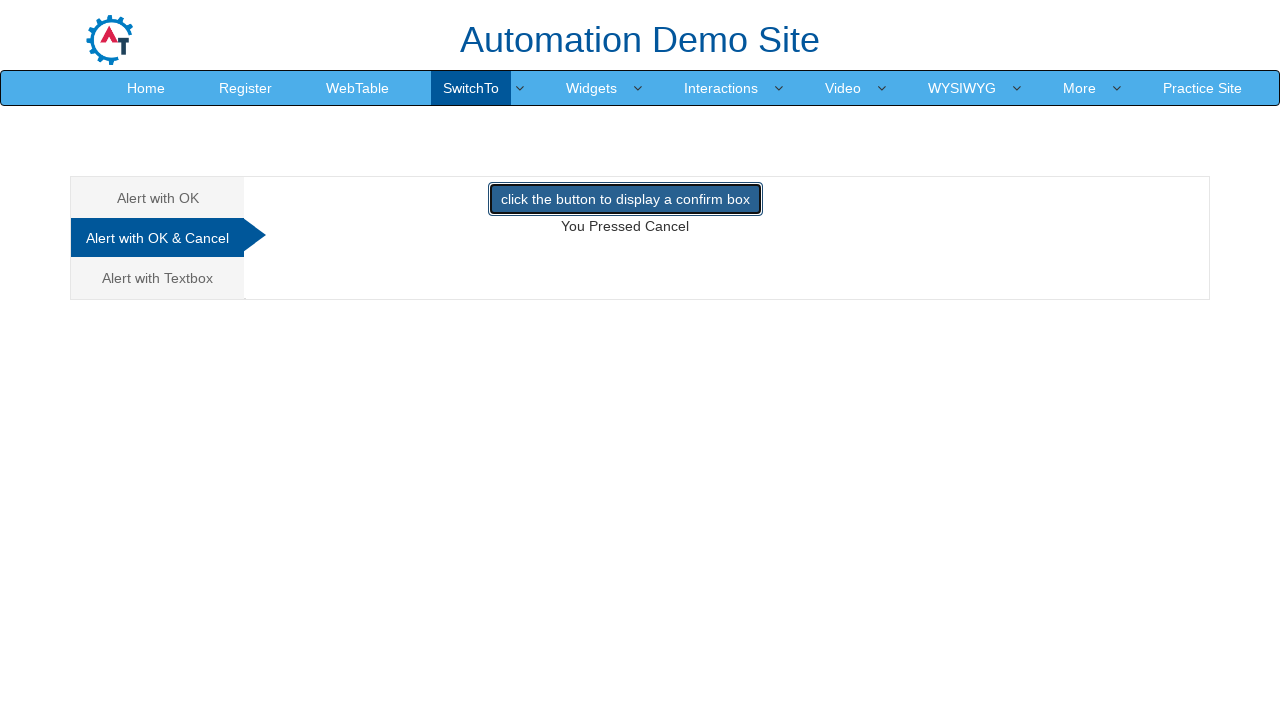

Waited 1 second for dialog dismissal to complete
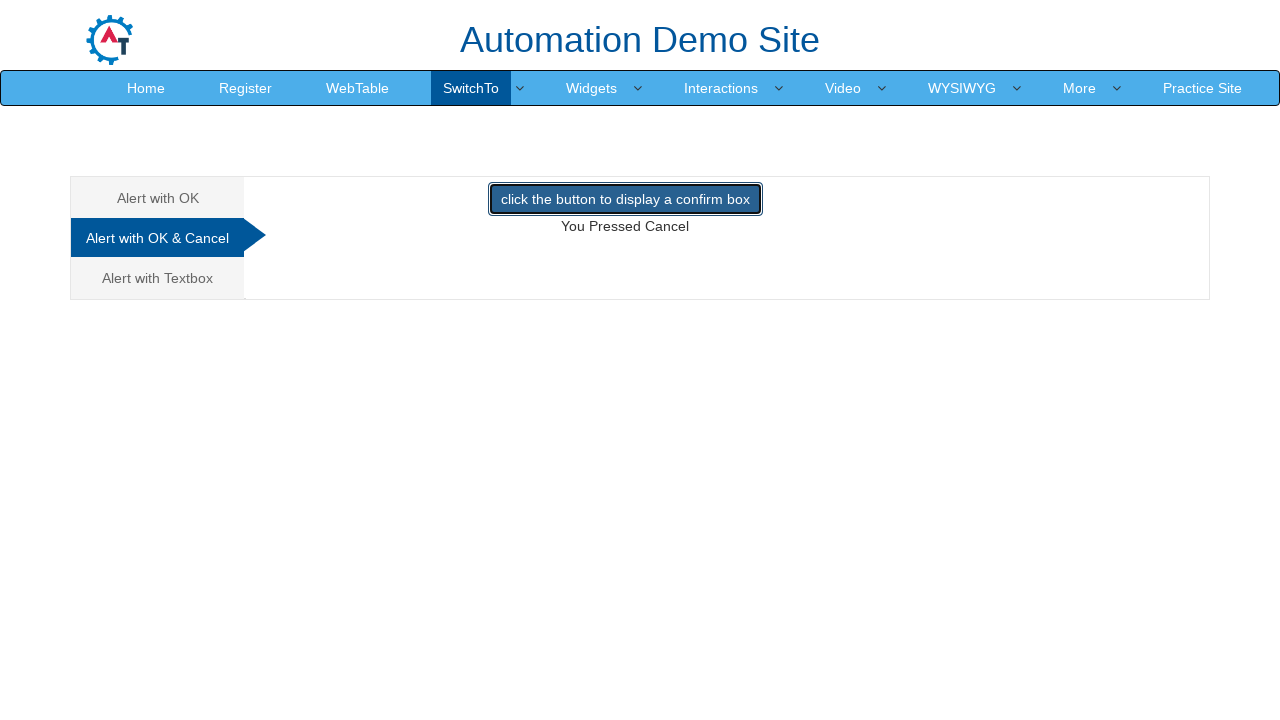

Clicked Textbox Tab to switch to prompt alert section at (158, 278) on xpath=//a[@href='#Textbox']
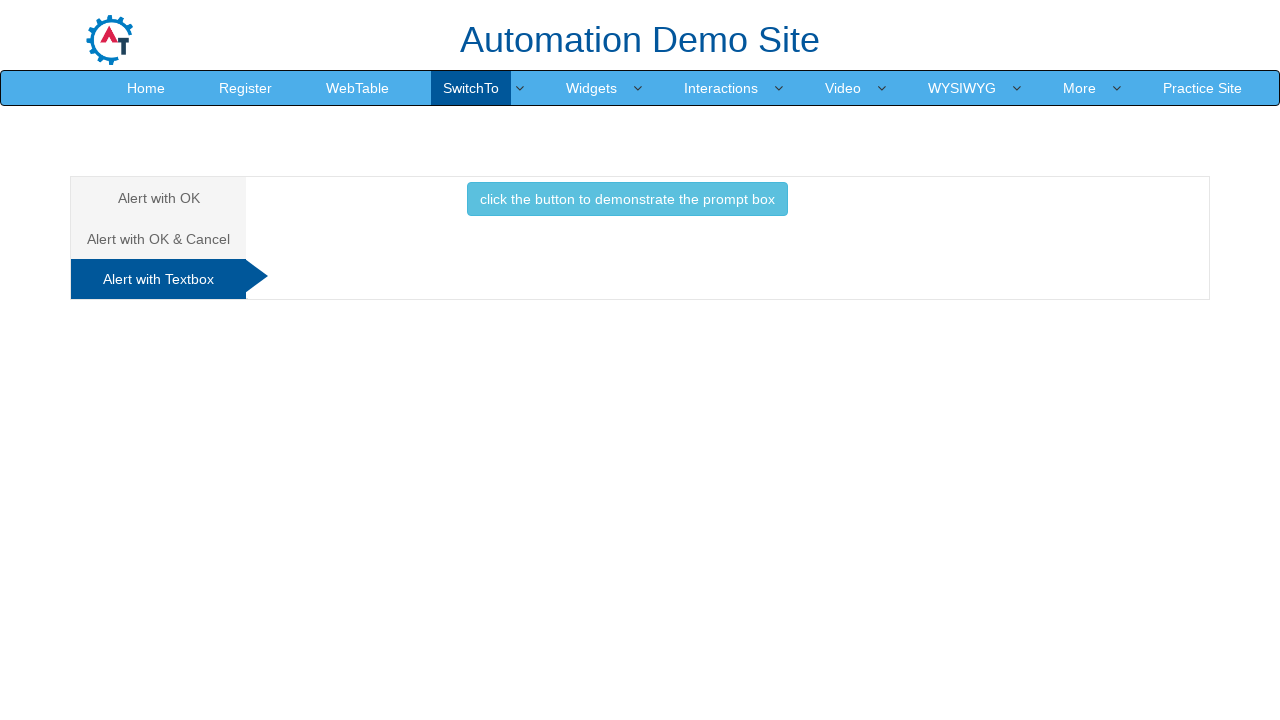

Clicked button to display prompt box at (627, 199) on xpath=//button[@onclick='promptbox()']
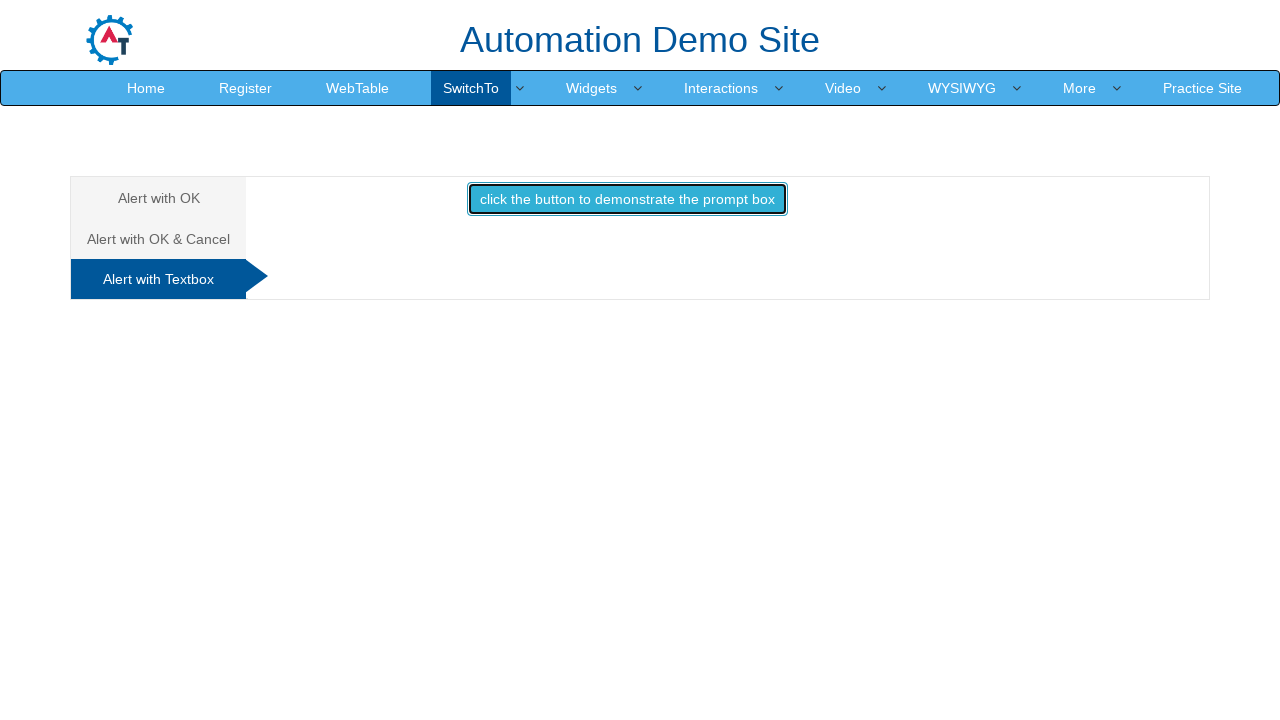

Set up dialog handler to accept prompt alert with text 'lokesh'
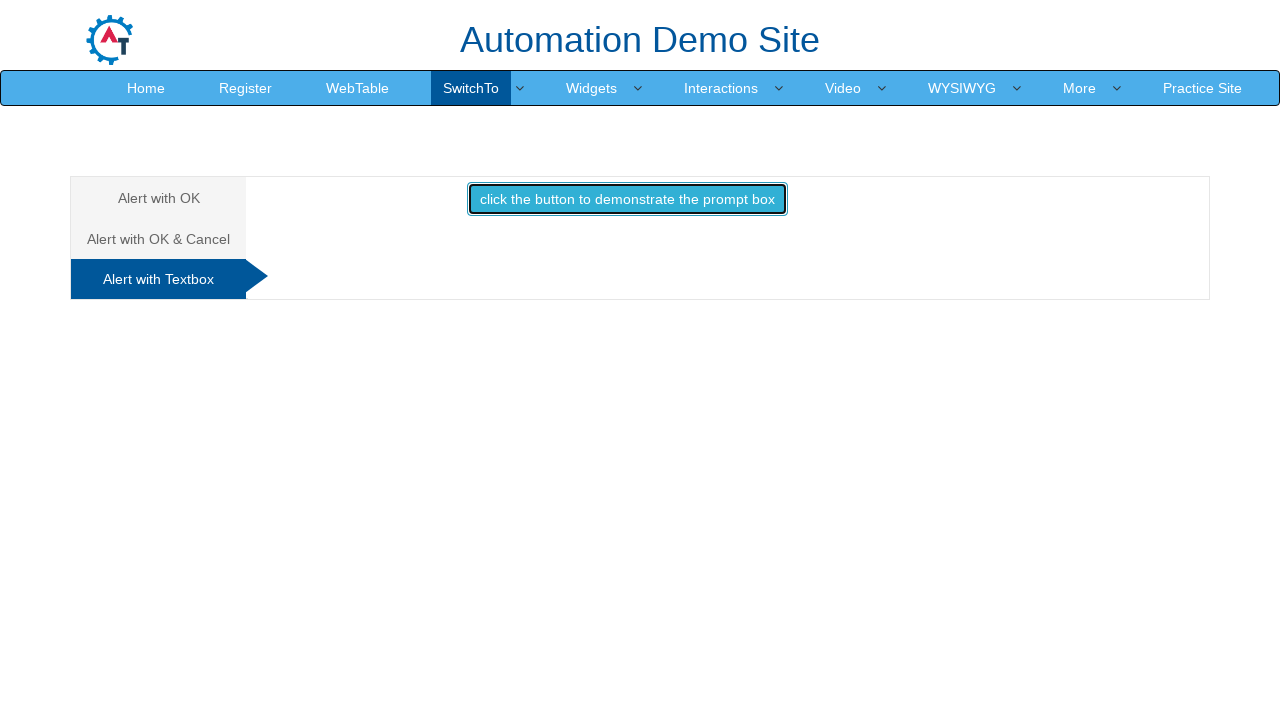

Waited 1 second for prompt dialog acceptance to complete
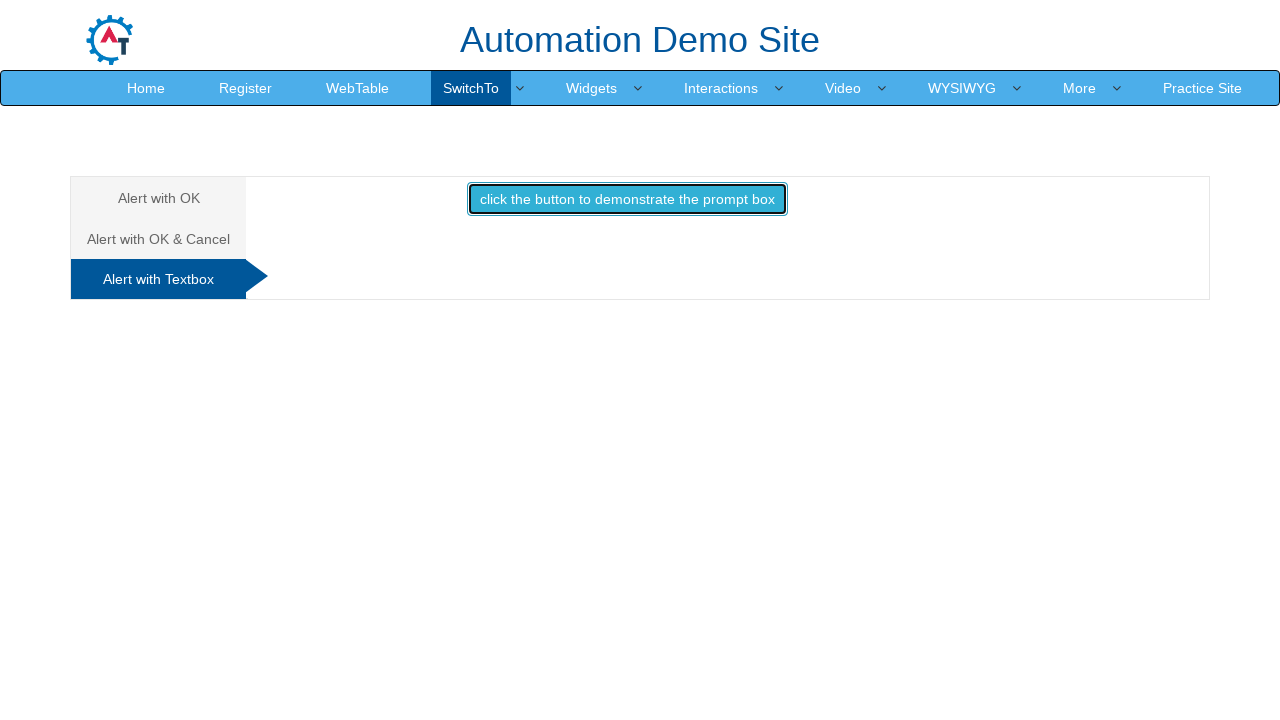

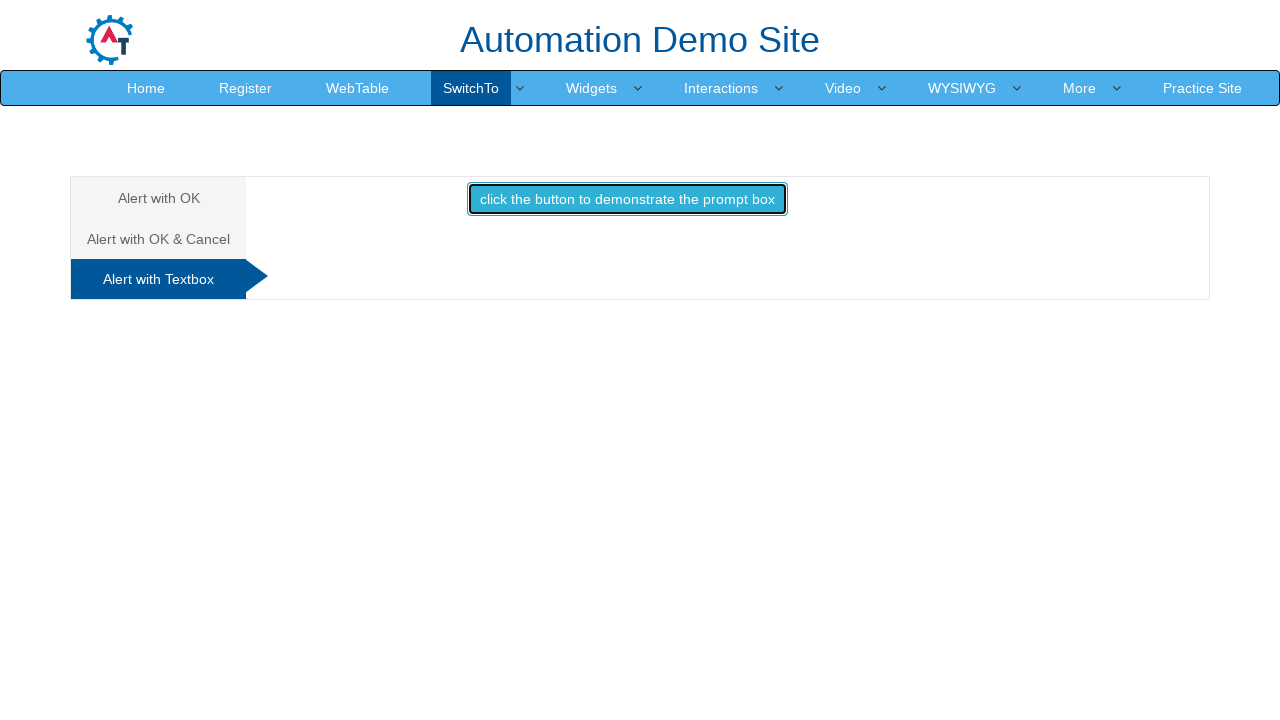